Tests drag and drop functionality within an iframe by dragging an element from source to target location

Starting URL: https://jqueryui.com/droppable/

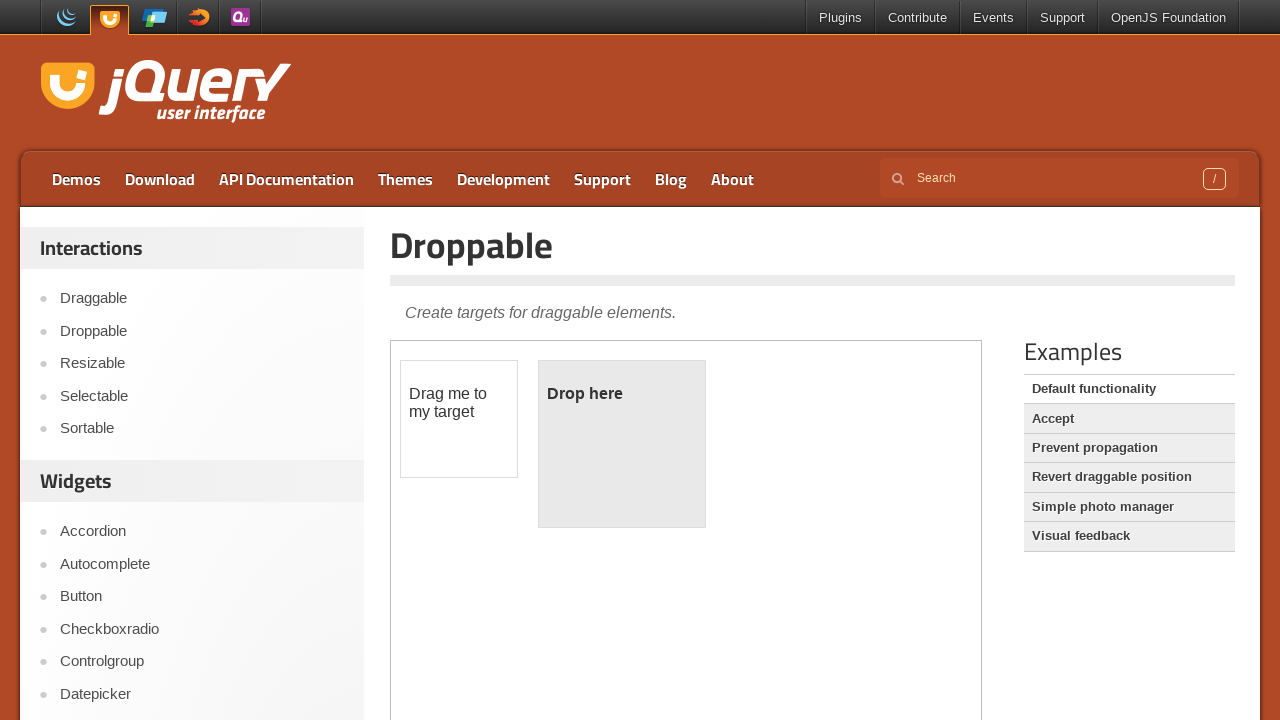

Located the demo iframe
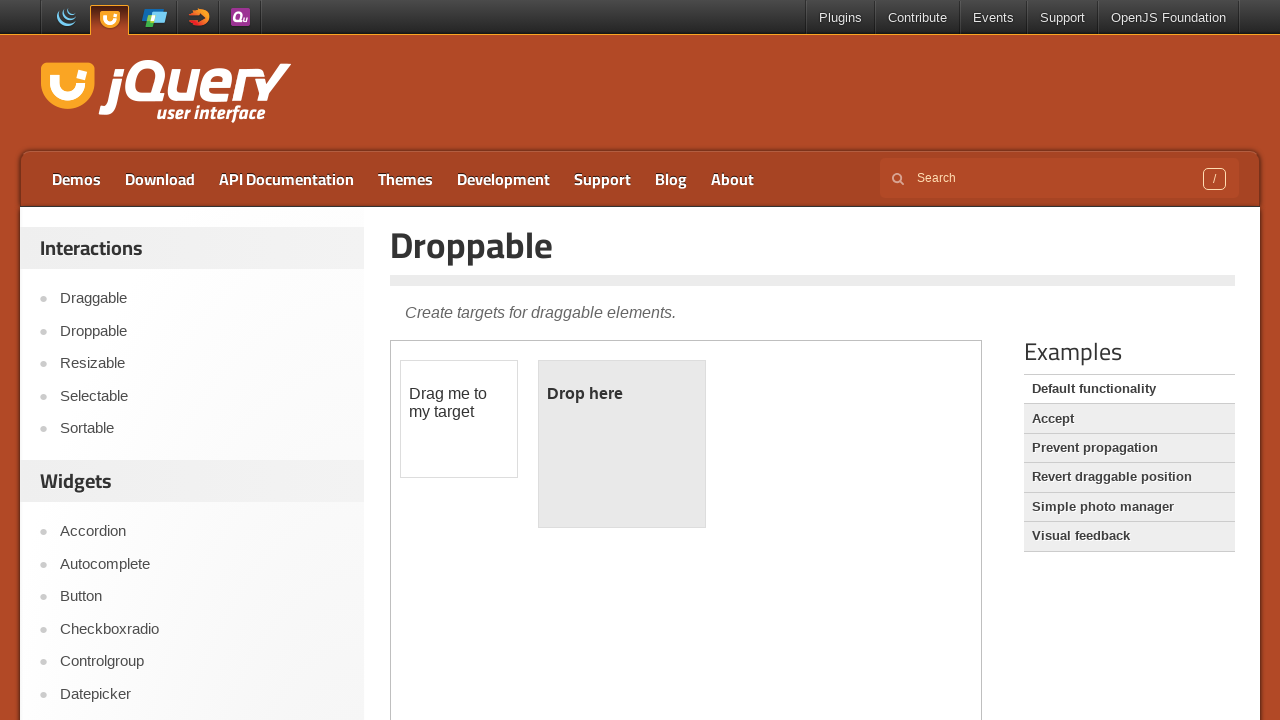

Clicked on the draggable element at (459, 419) on .demo-frame >> internal:control=enter-frame >> #draggable
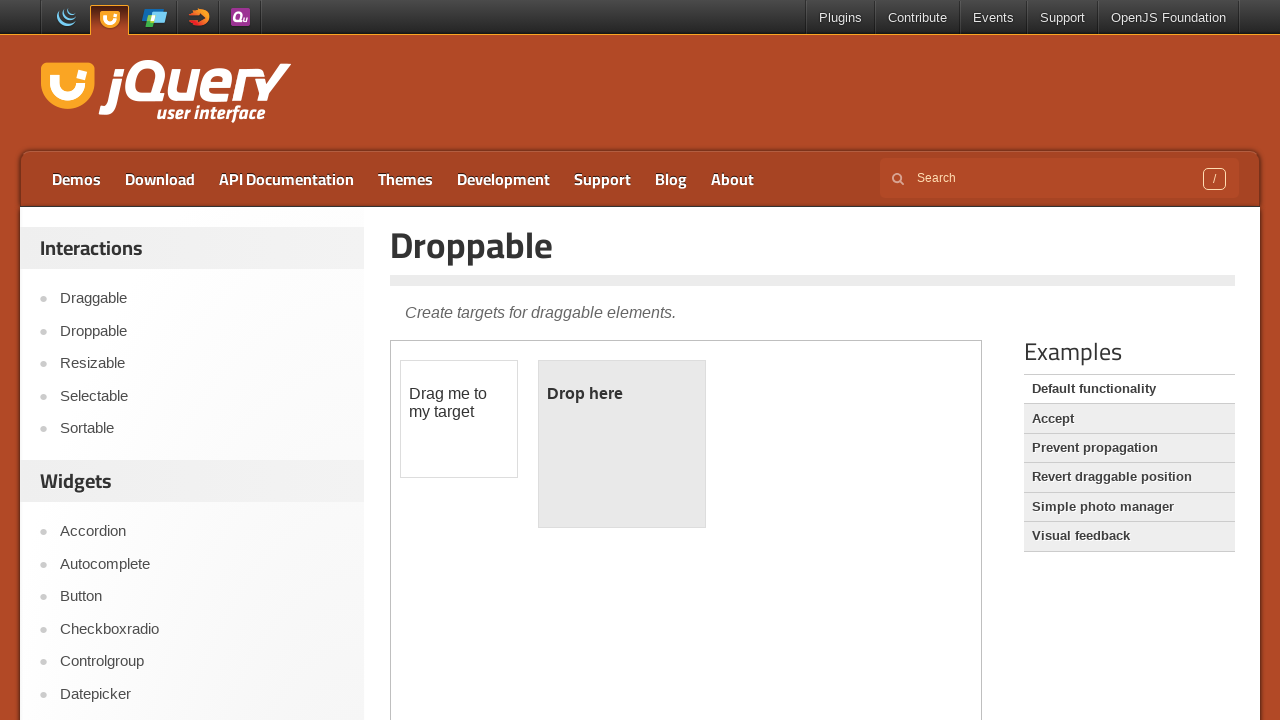

Located the draggable source element
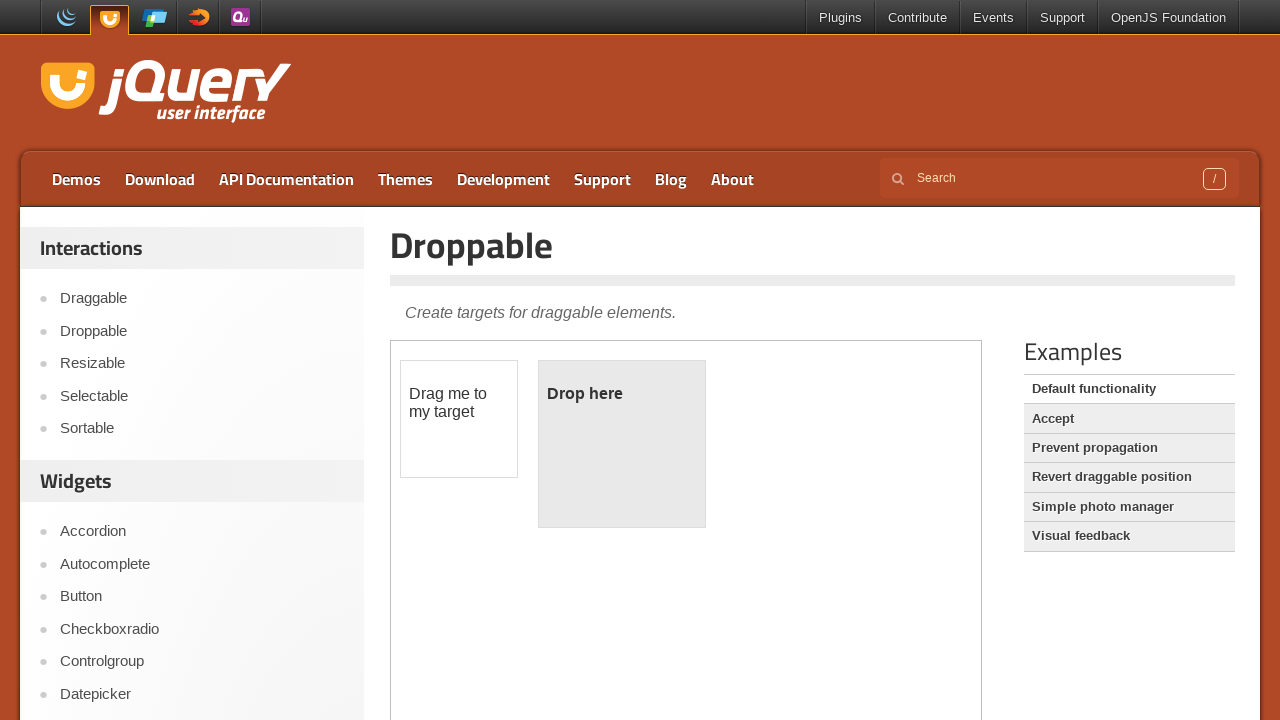

Located the droppable target element
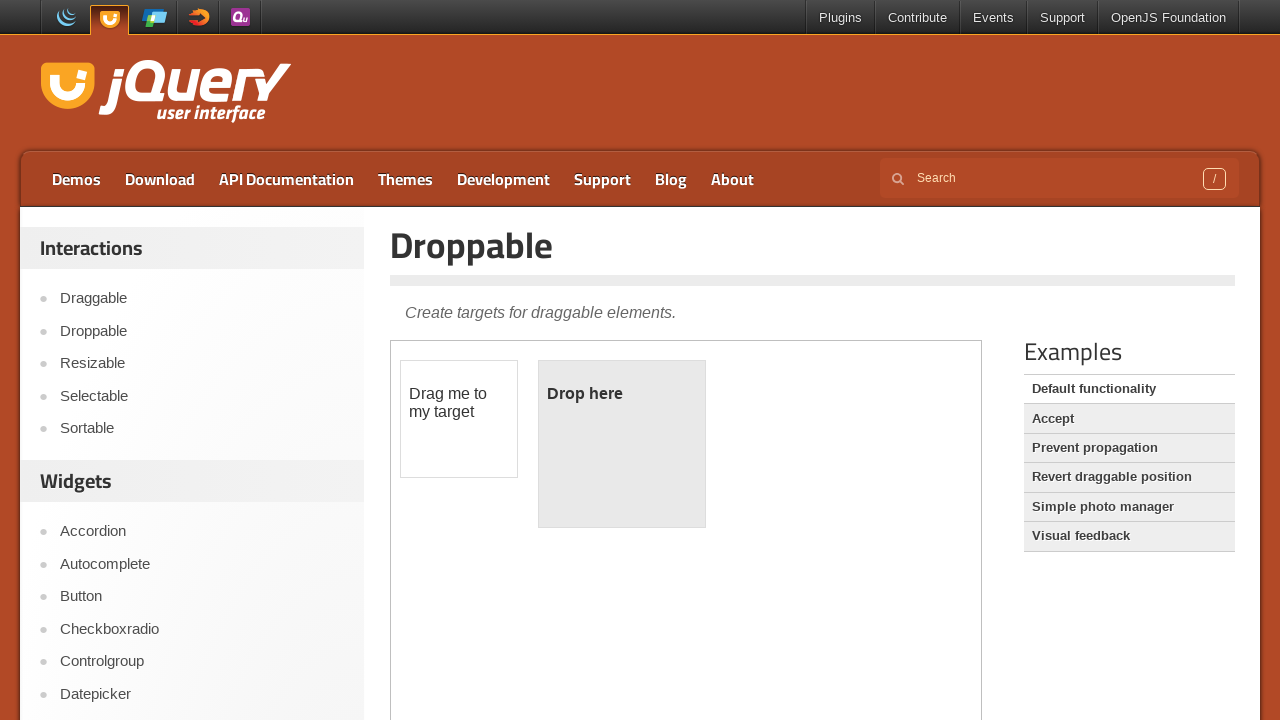

Dragged element from source to target location within iframe at (622, 444)
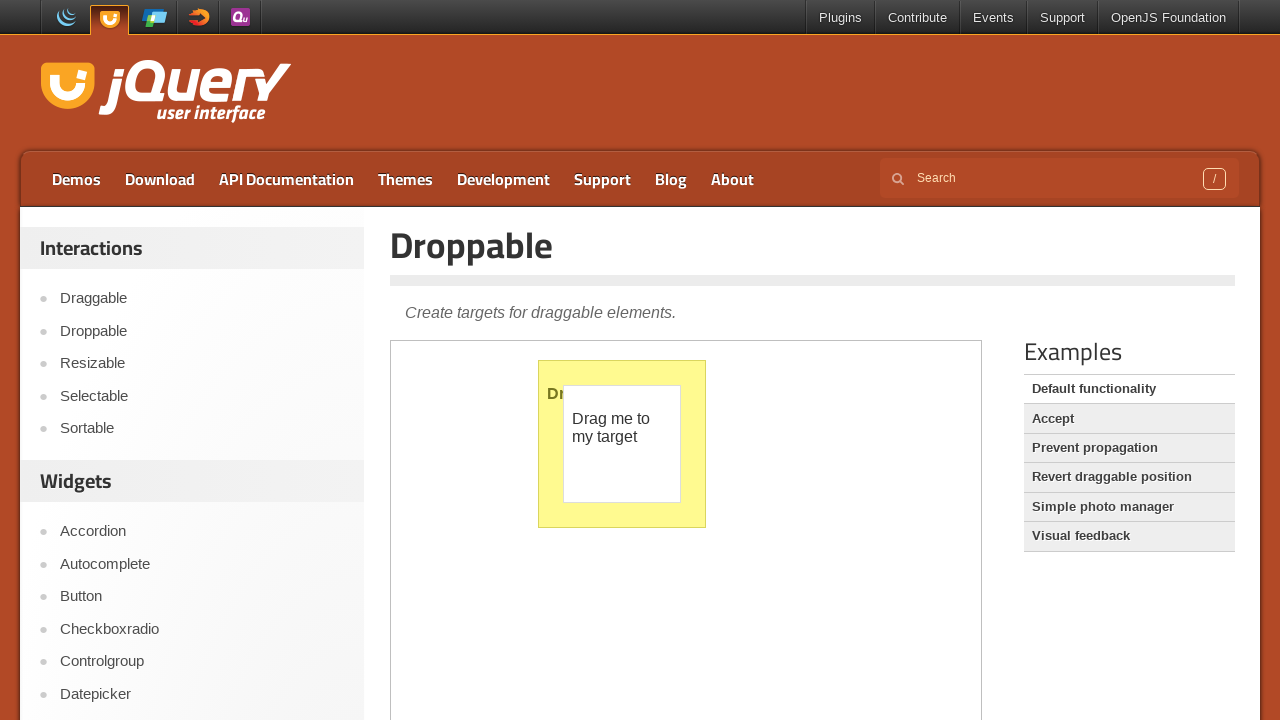

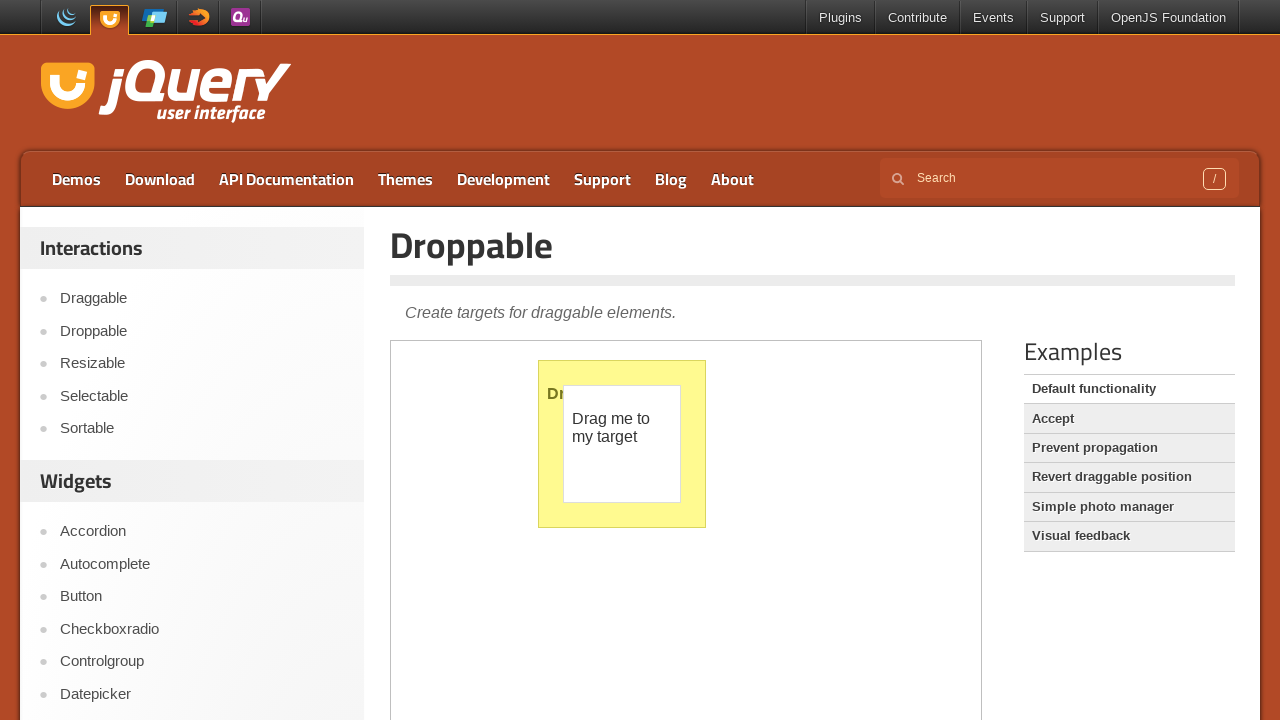